Tests various web automation elements including alerts, dropdowns, autocomplete, radio buttons, checkboxes, mouse hover actions, and iframe interaction on a practice automation page

Starting URL: https://rahulshettyacademy.com/AutomationPractice/

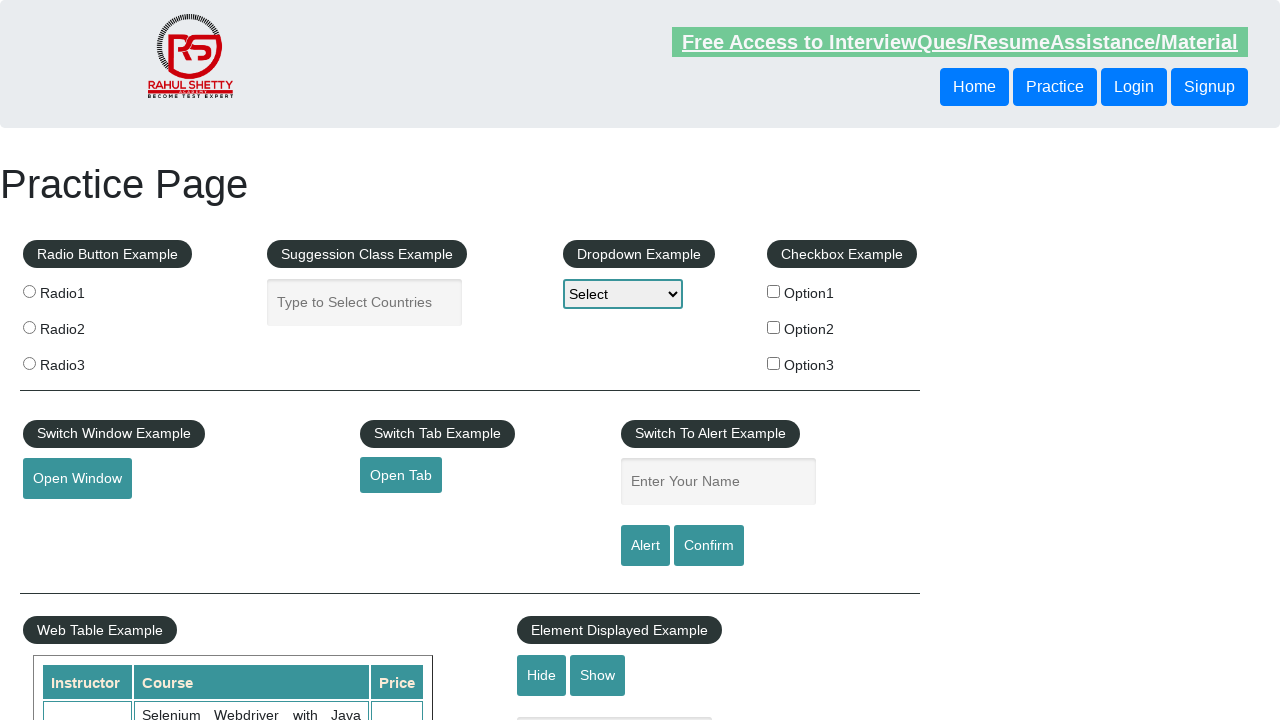

Filled name field with 'Devanshu' on #name
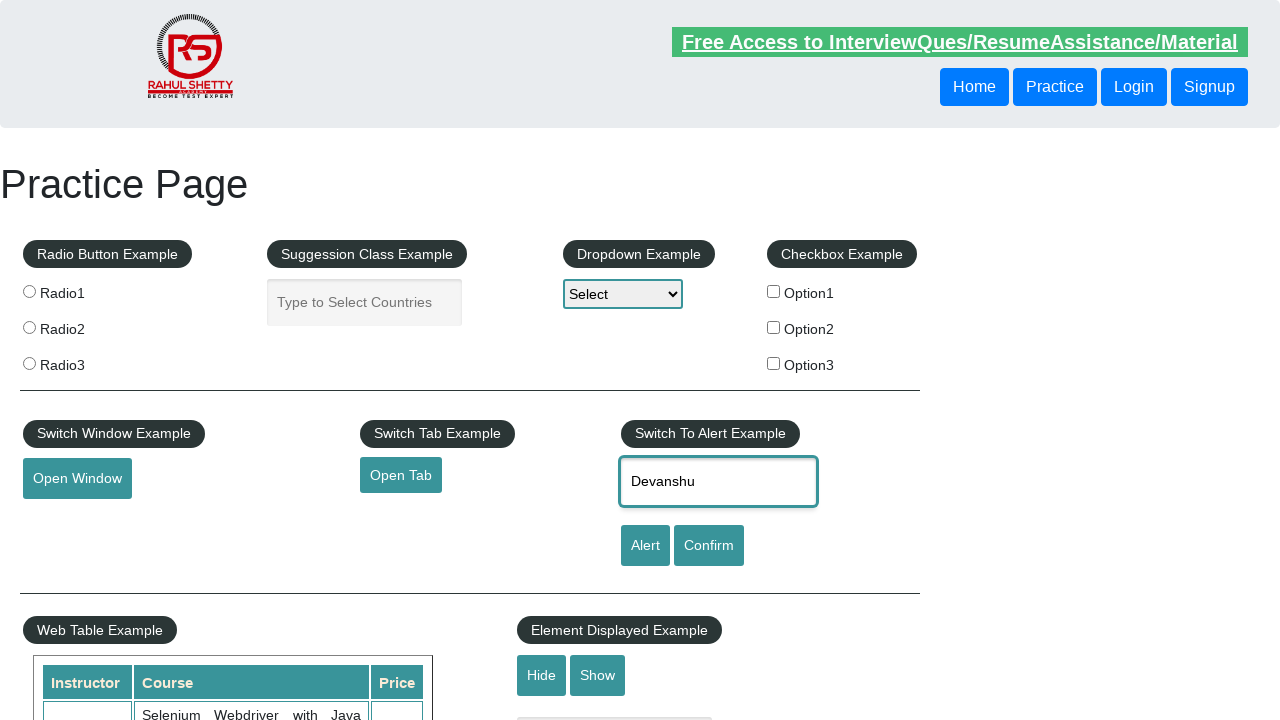

Clicked alert button at (645, 546) on #alertbtn
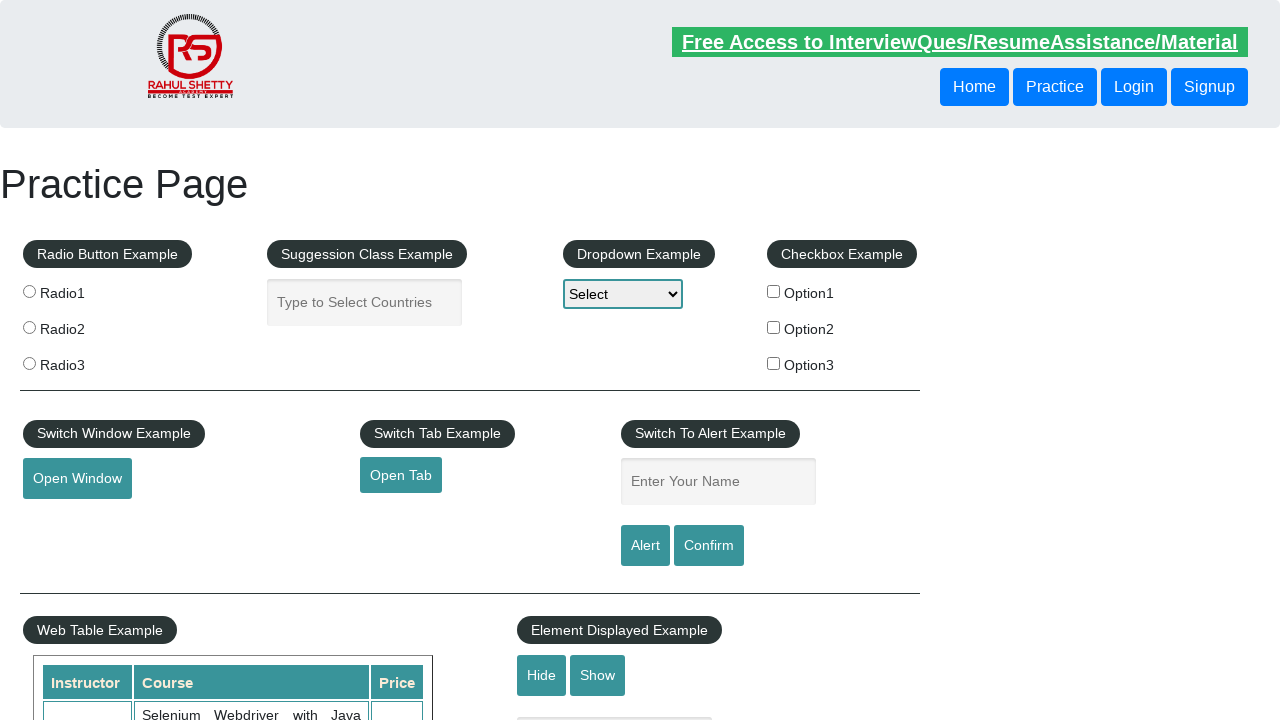

Accepted the alert dialog
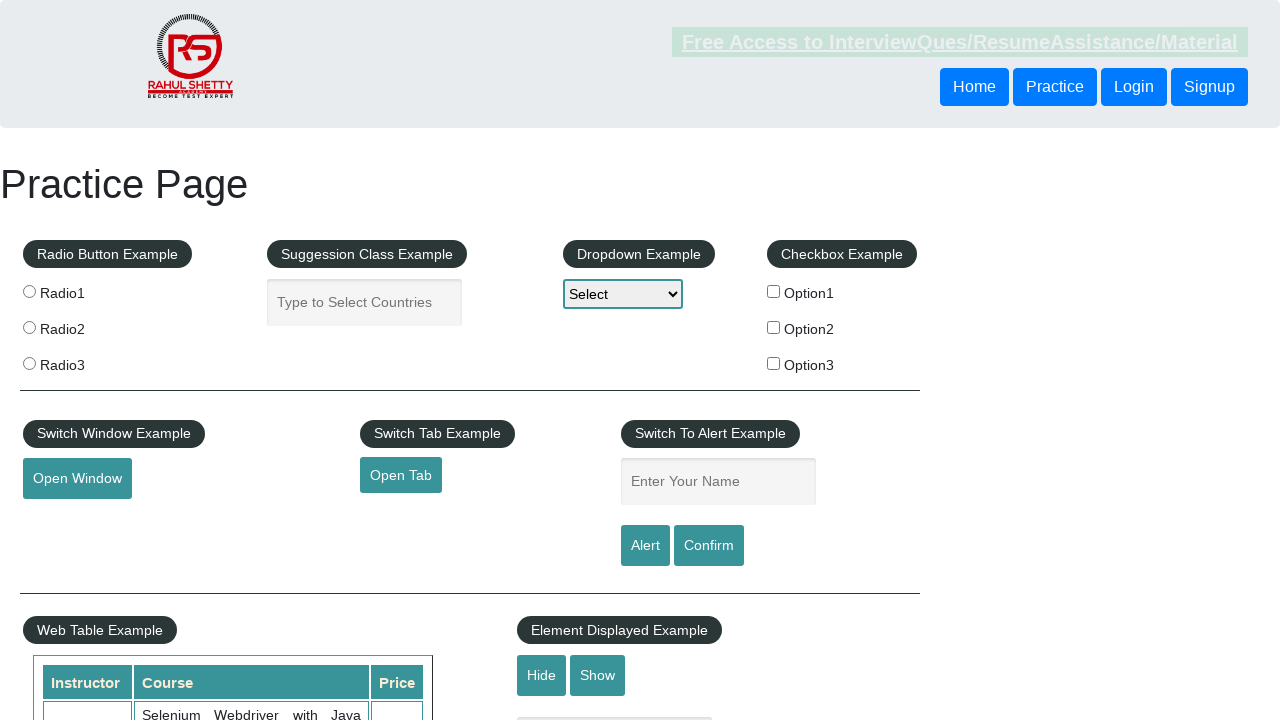

Selected 'option2' from dropdown on #dropdown-class-example
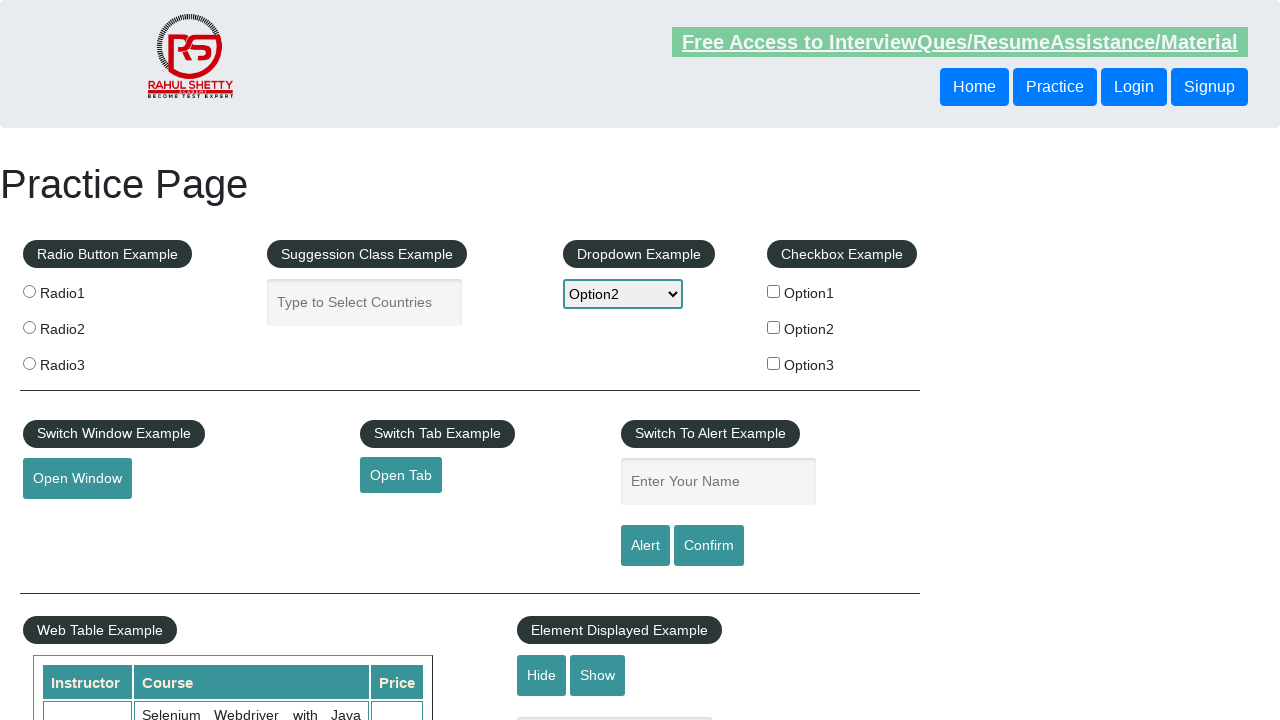

Filled autocomplete field with 'In' on #autocomplete
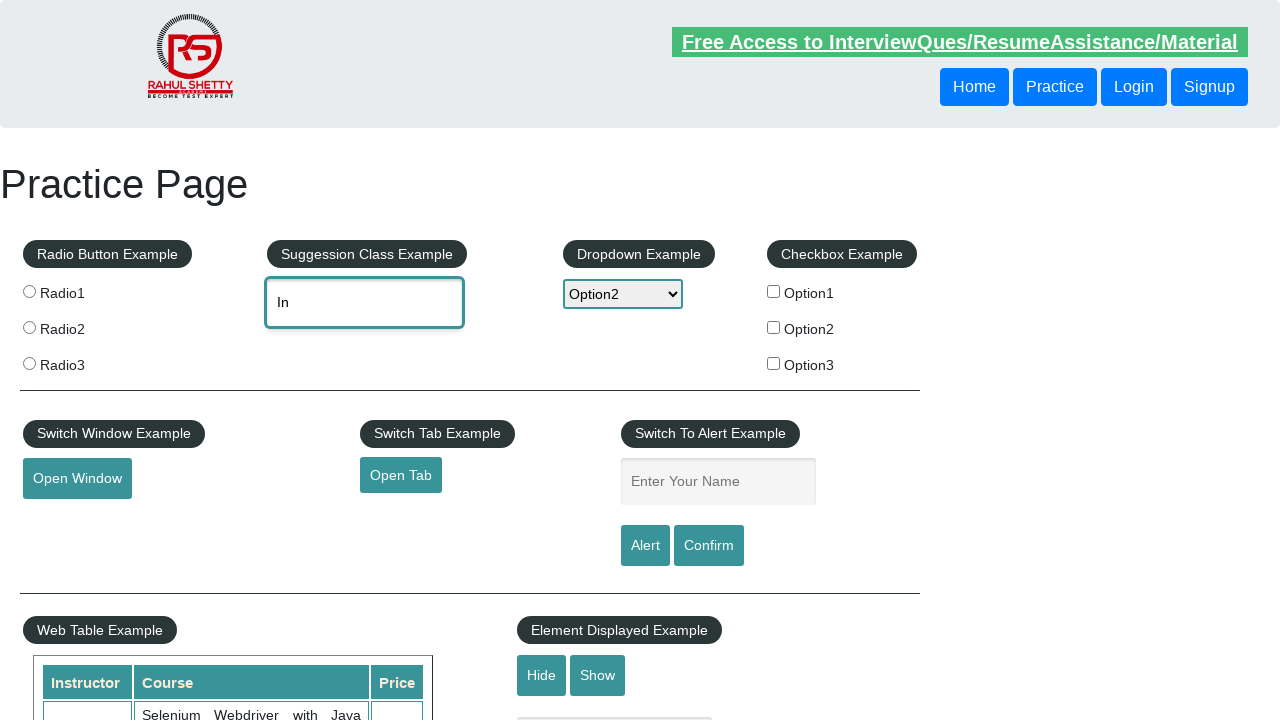

Selected 'India' from autocomplete dropdown at (409, 361) on xpath=//*[contains(@class,'ui-menu')]//*[text()='India']
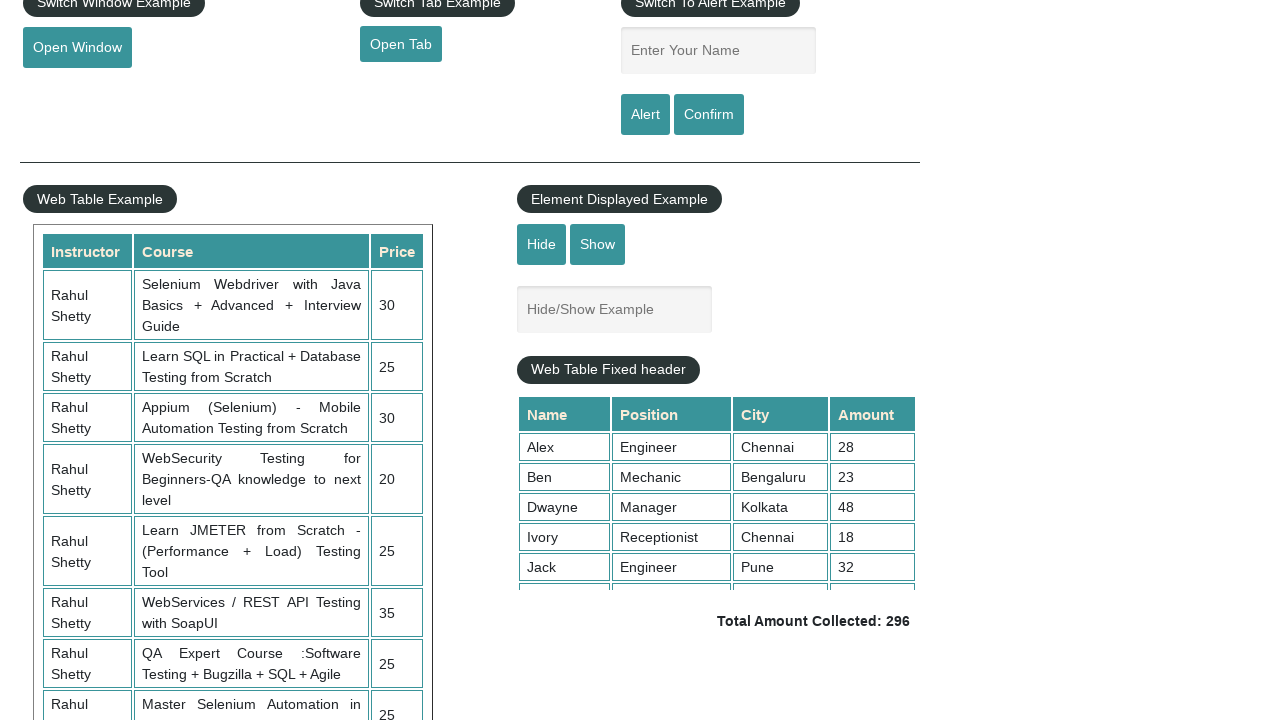

Clicked radio button option 2 at (29, 327) on xpath=//*[@id='radio-btn-example']/fieldset/label[2]/input
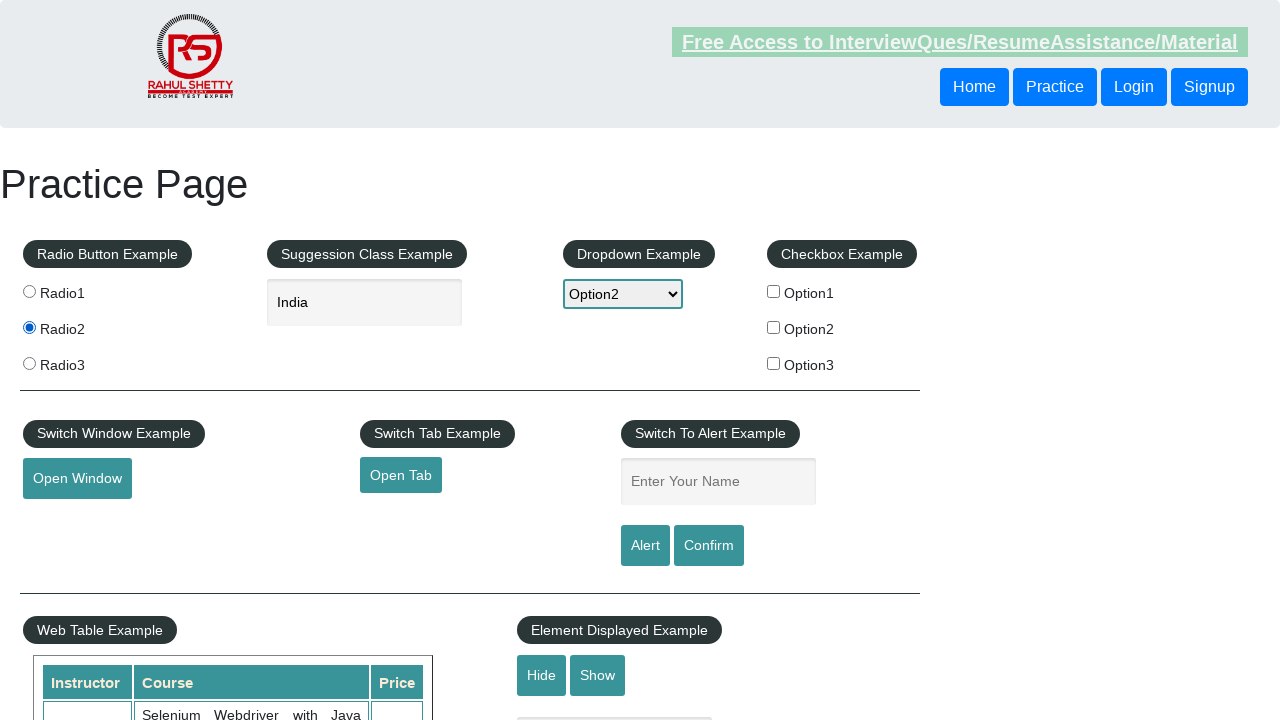

Checked checkbox option 2 at (774, 327) on #checkBoxOption2
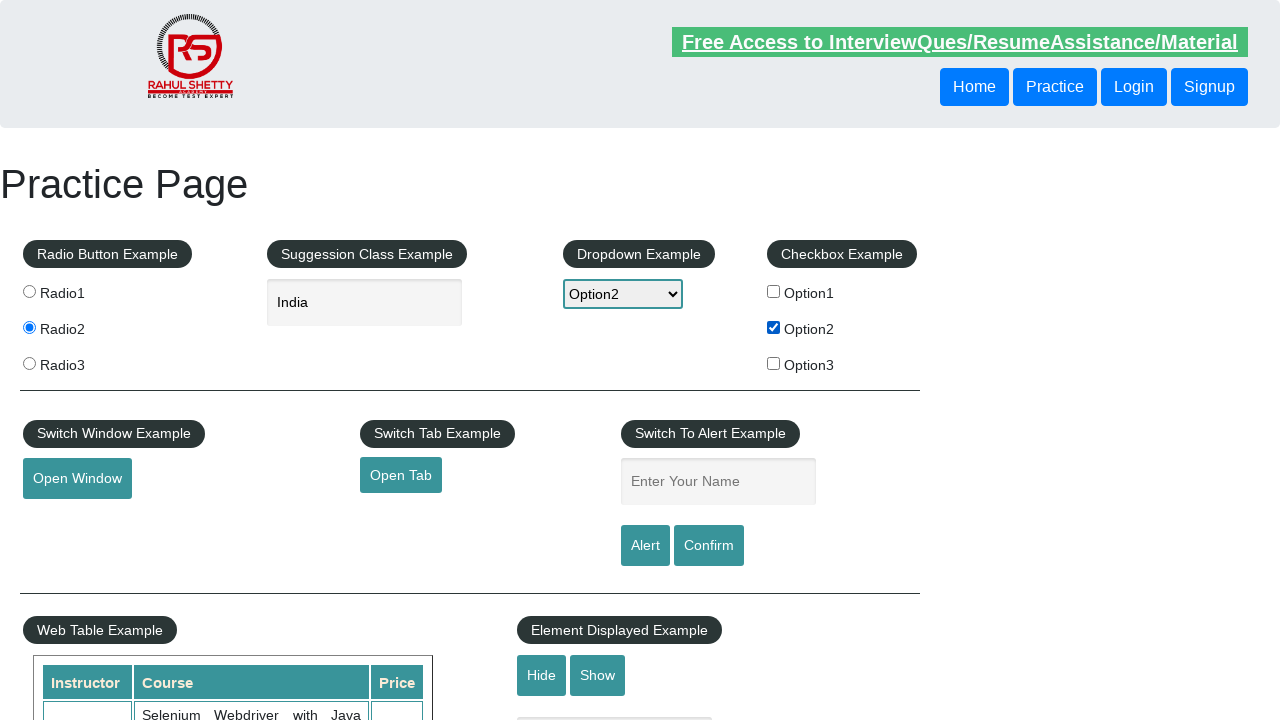

Hovered over mouse hover element at (83, 361) on #mousehover
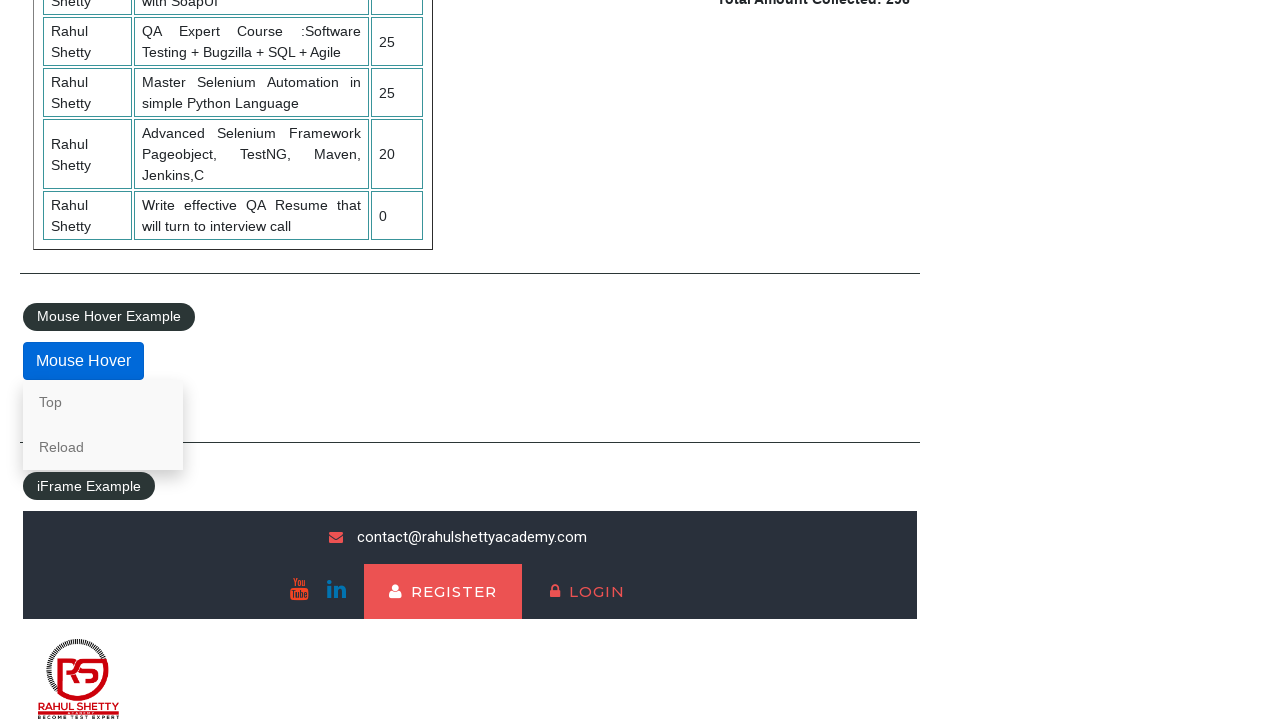

Clicked 'Reload' option from hover menu at (103, 447) on xpath=//*[@class='mouse-hover-content']//*[text()='Reload']
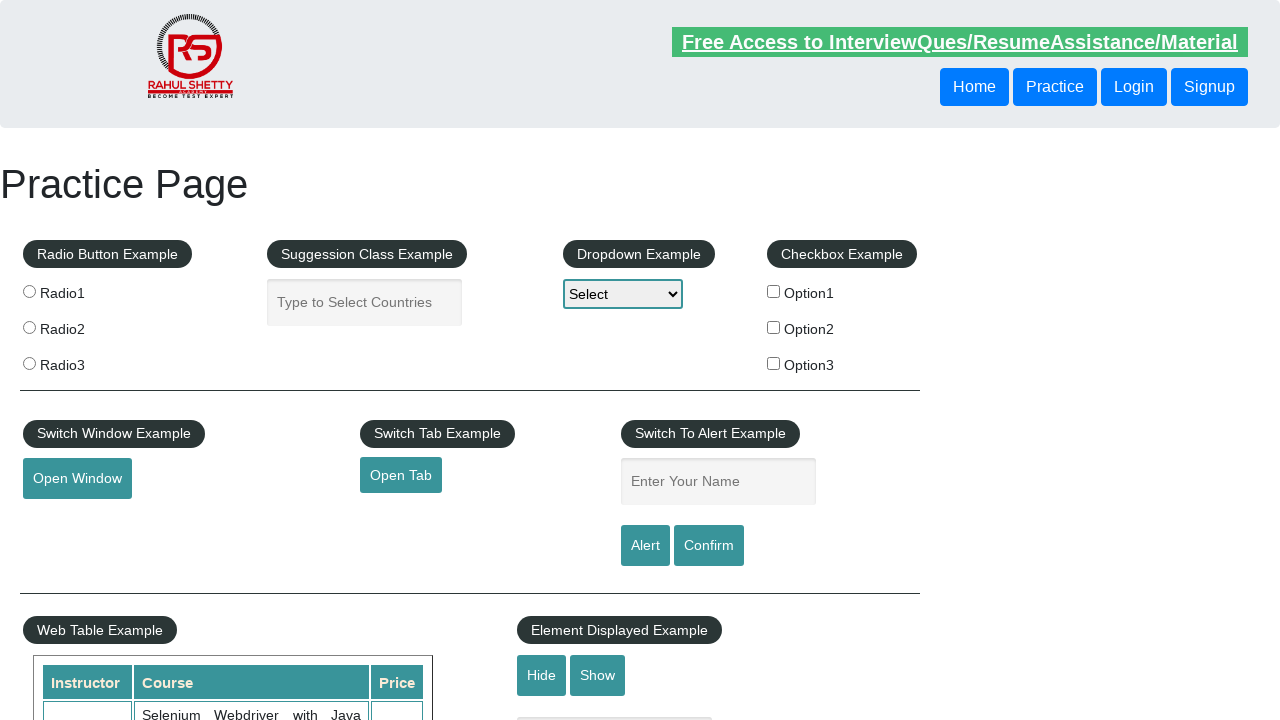

Clicked iframe element at (470, 360) on xpath=//*[@id='courses-iframe']
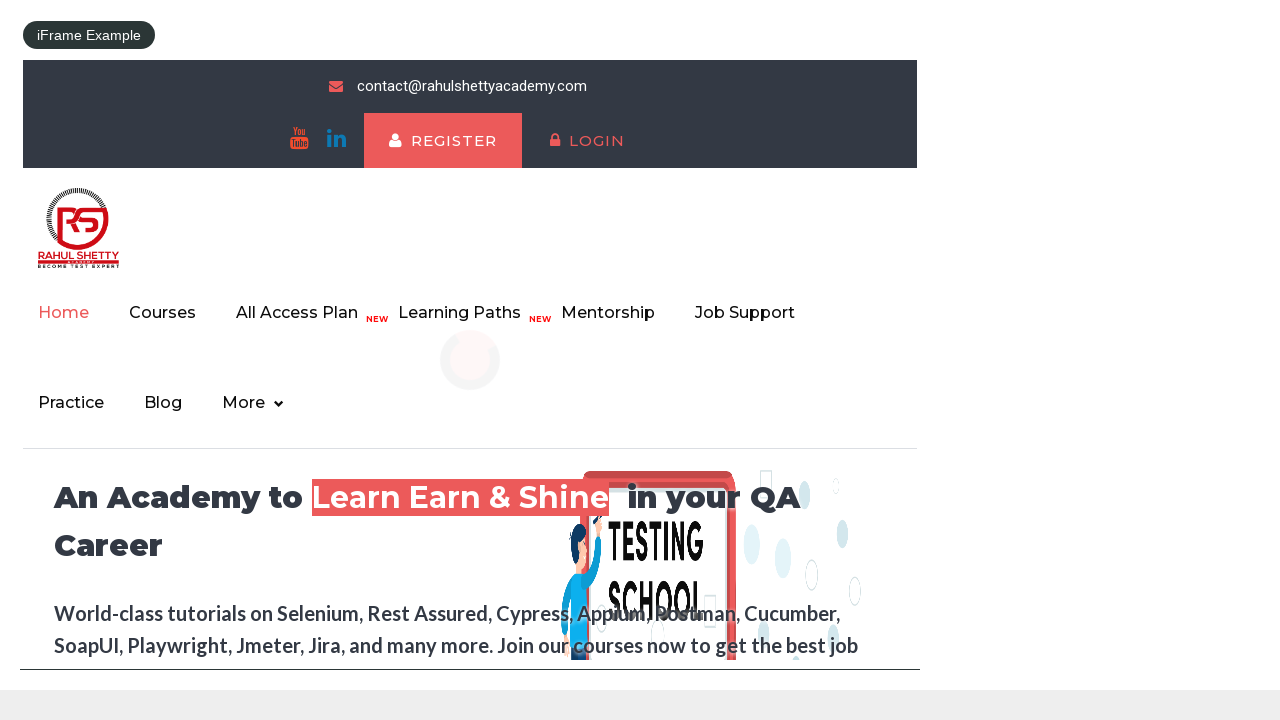

Switched to iframe context
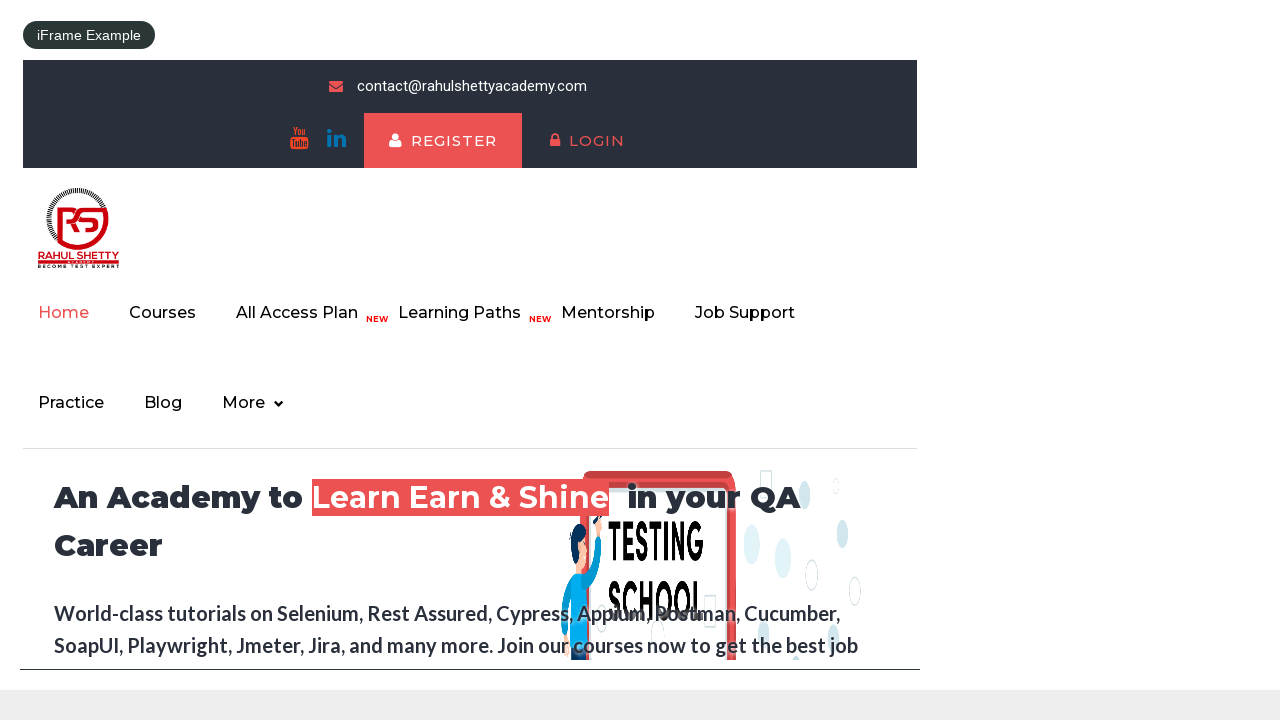

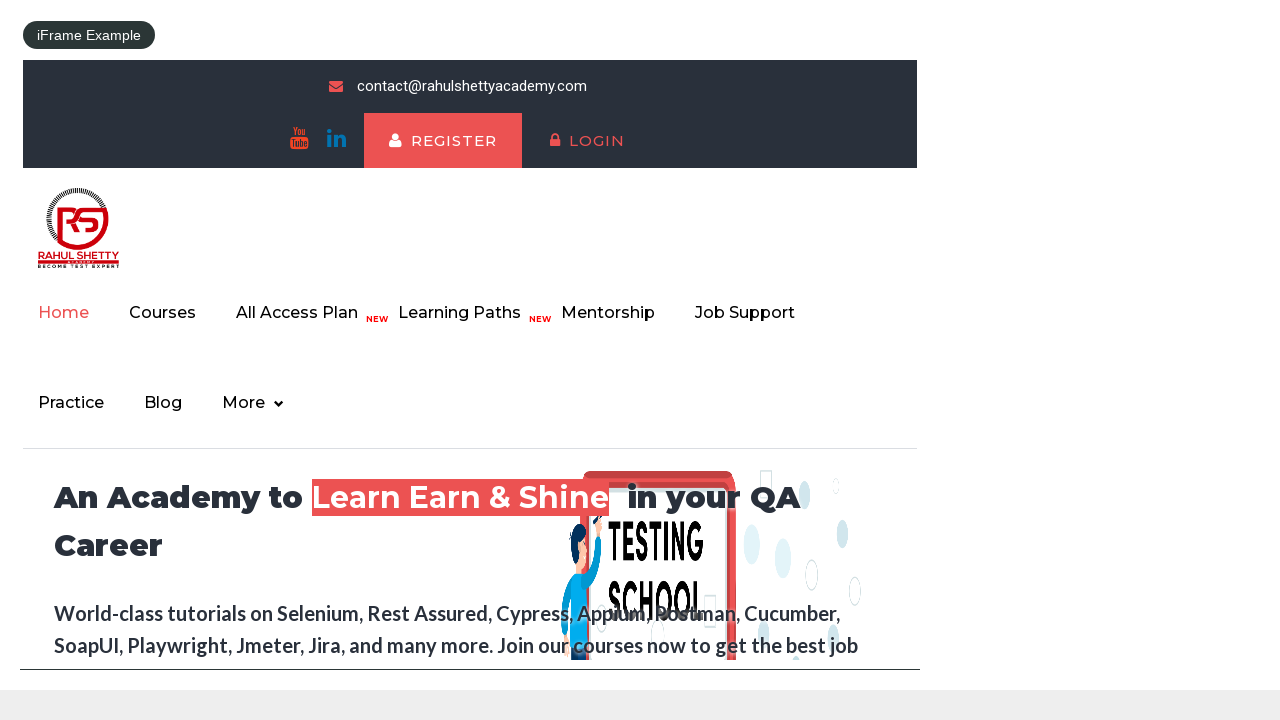